Tests mouse hover and context menu interactions by hovering over an element, right-clicking on a link, and clicking on a reload option

Starting URL: https://rahulshettyacademy.com/AutomationPractice/

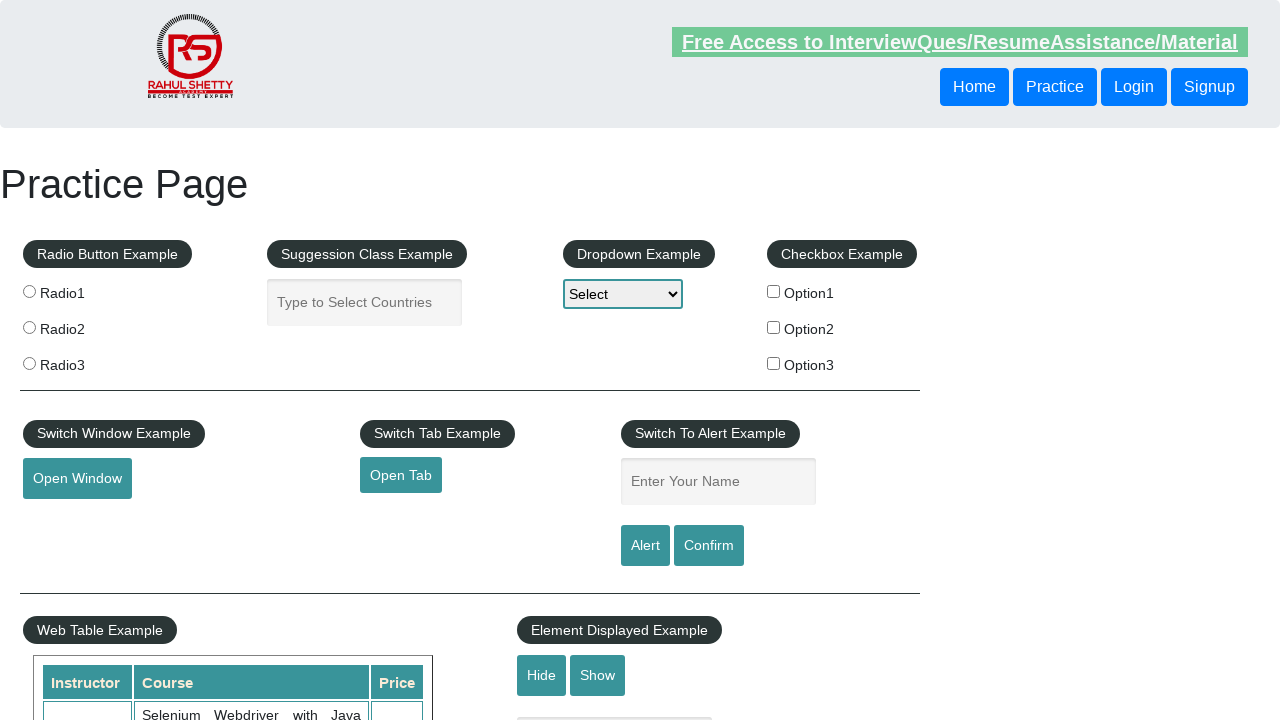

Hovered over the mouse hover element at (83, 361) on #mousehover
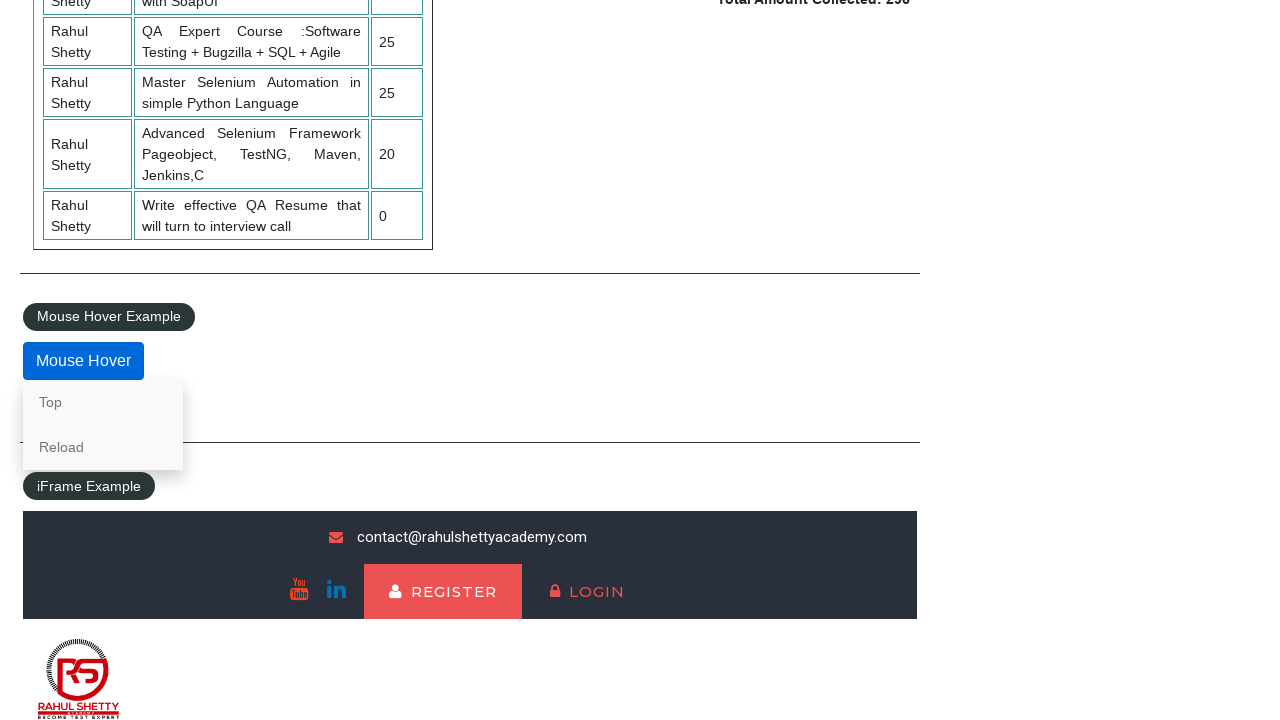

Right-clicked on the 'Top' link to open context menu at (103, 402) on text=Top
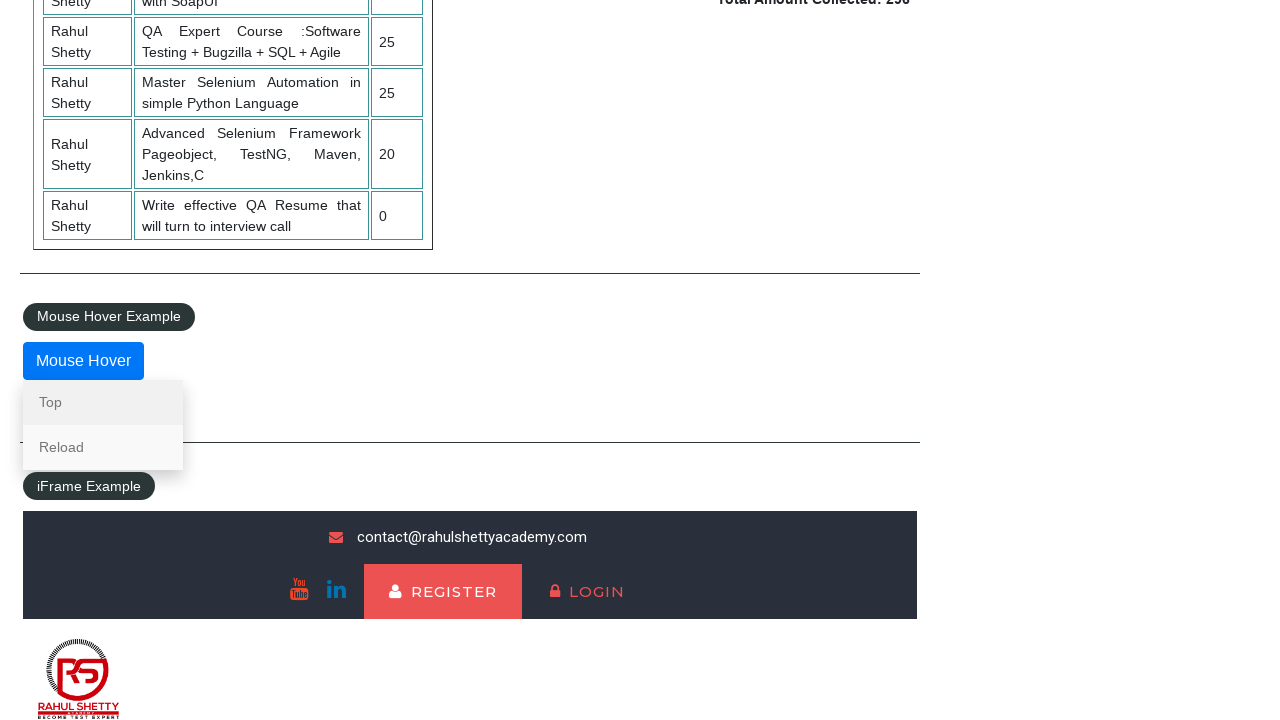

Clicked on the 'Reload' option from the context menu at (103, 447) on text=Reload
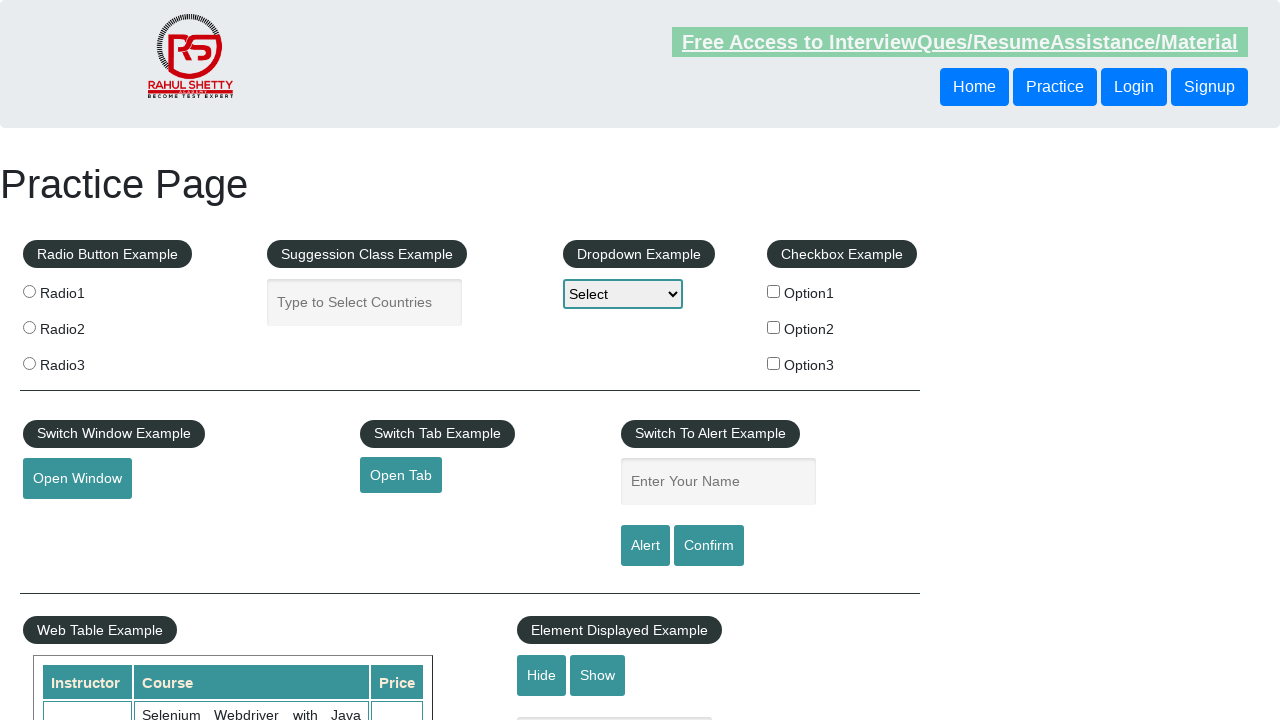

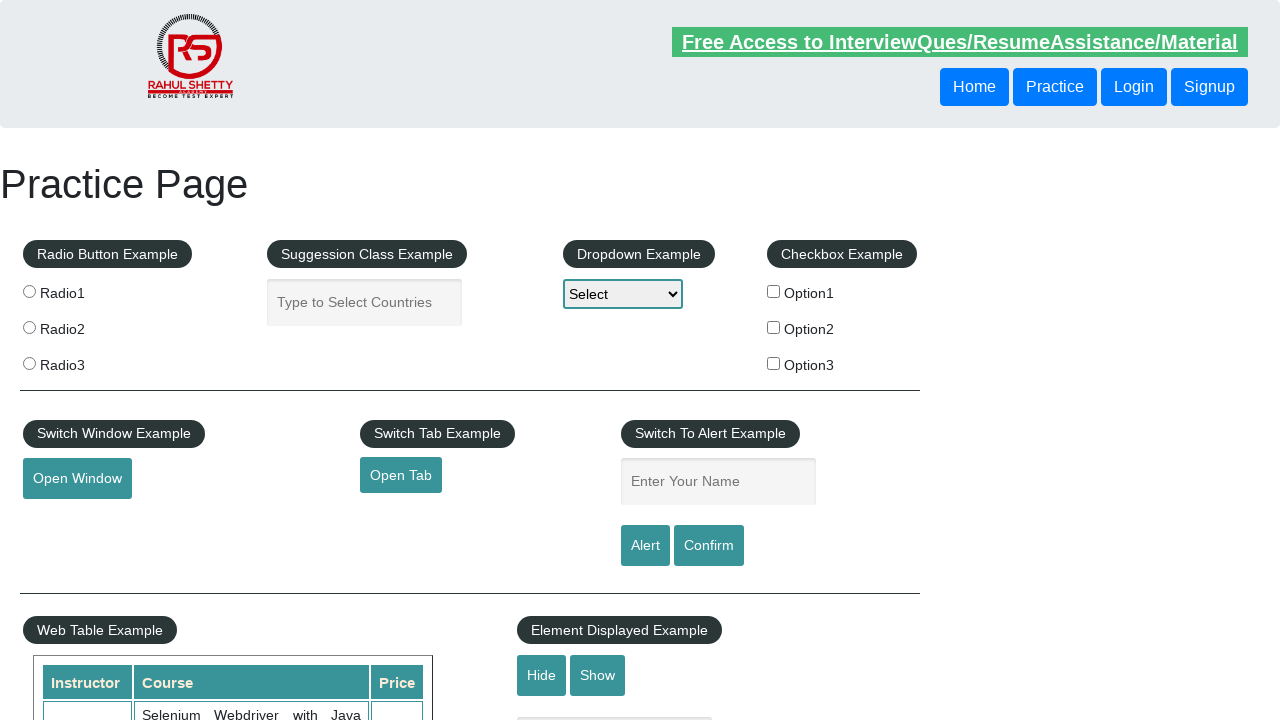